Solves a math captcha by retrieving a value from an element attribute, calculating a mathematical expression, and submitting the form with the answer along with selecting checkboxes

Starting URL: http://suninjuly.github.io/get_attribute.html

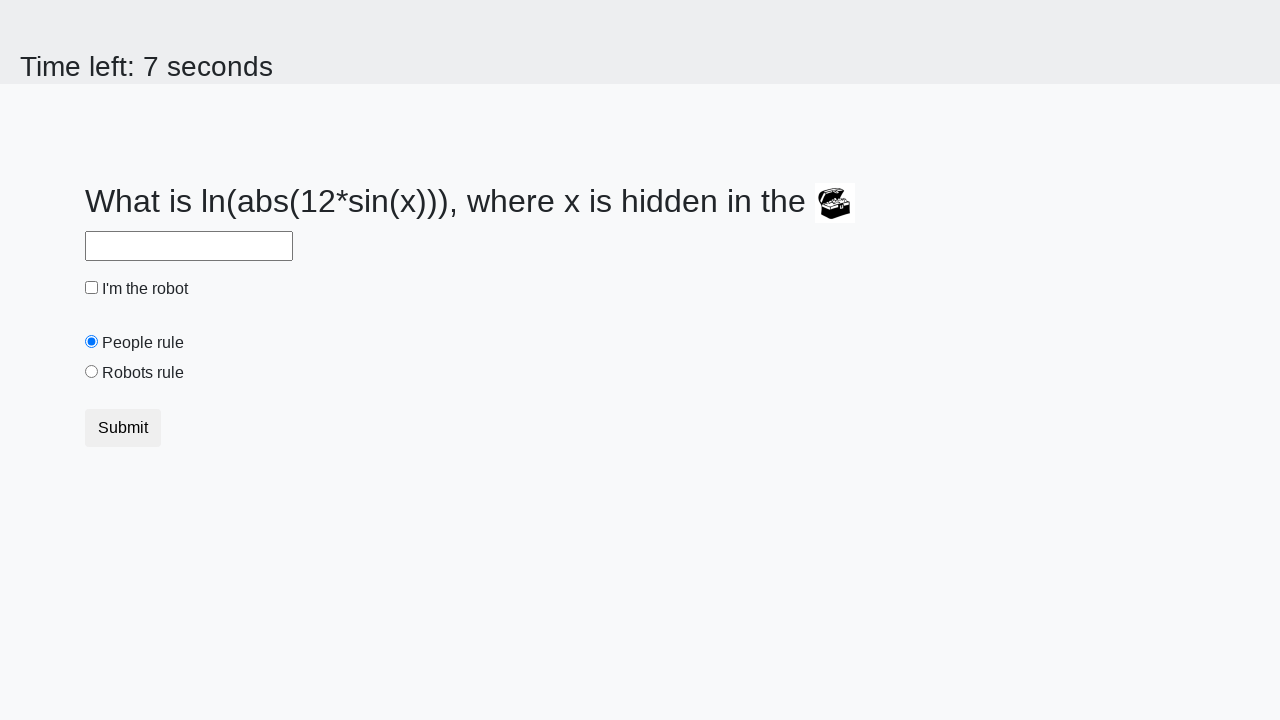

Located treasure element
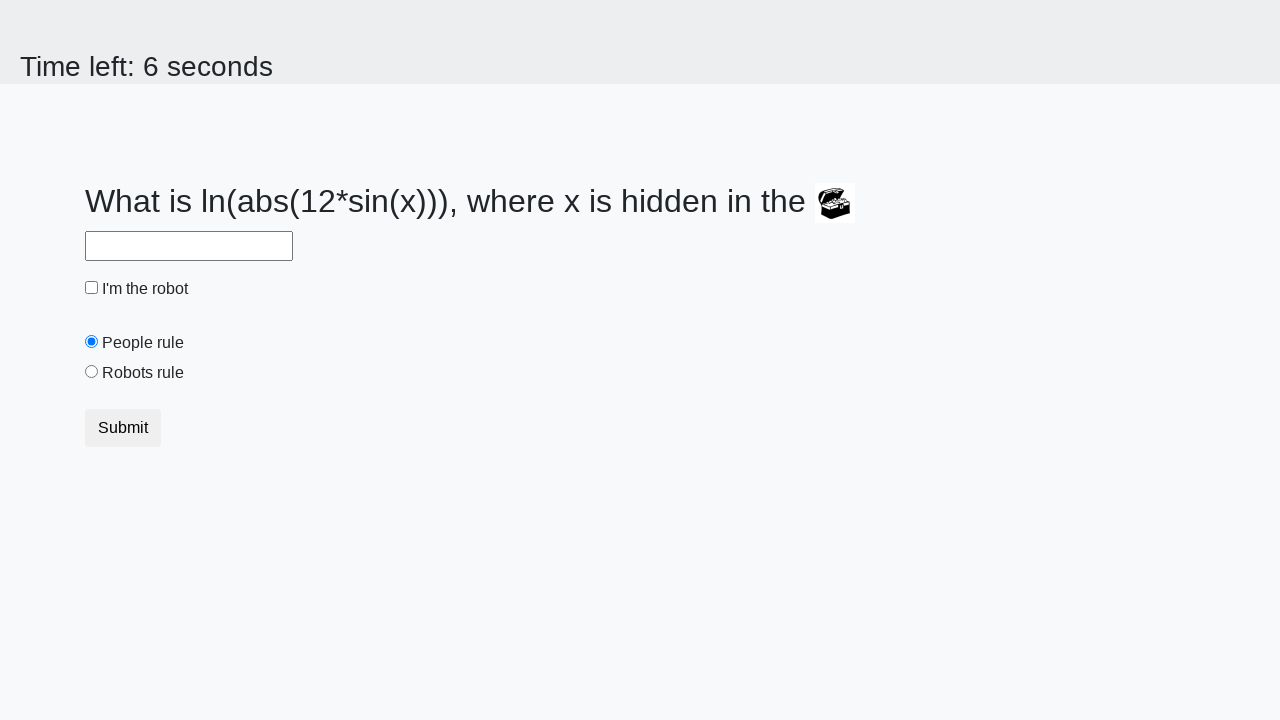

Retrieved 'valuex' attribute from treasure element
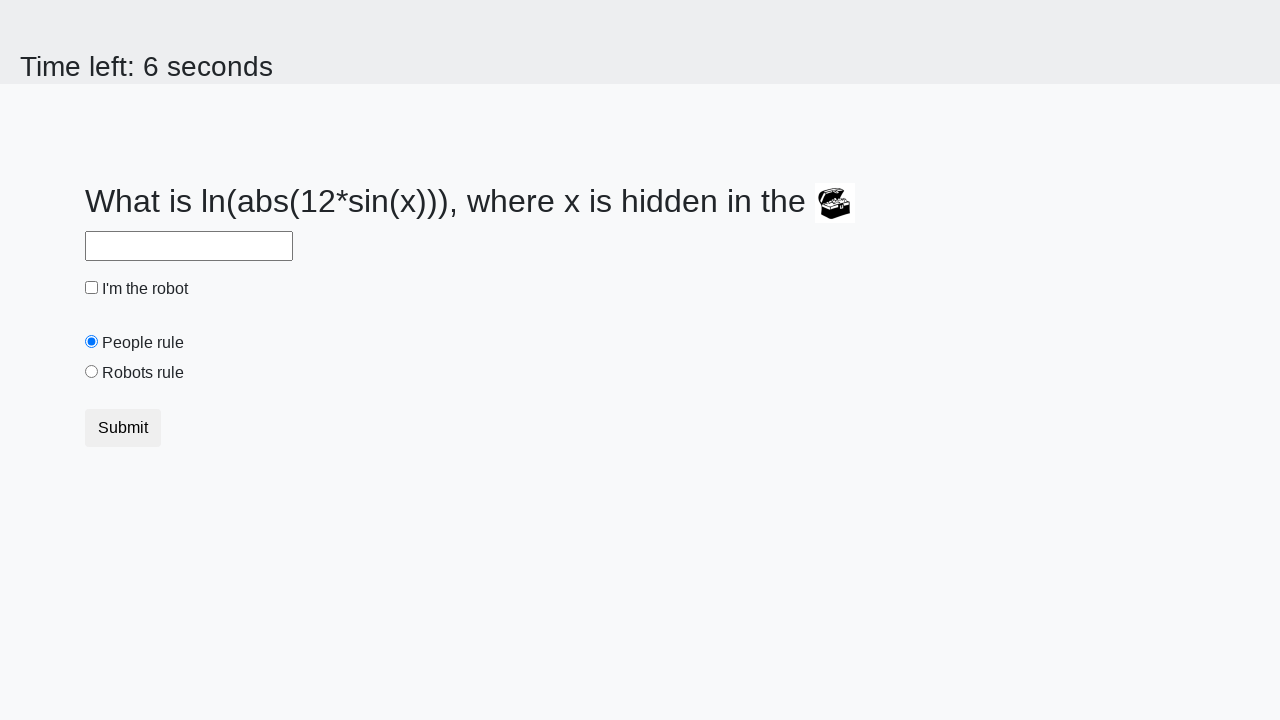

Calculated math expression: log(abs(12 * sin(729))) = 0.5873653569197157
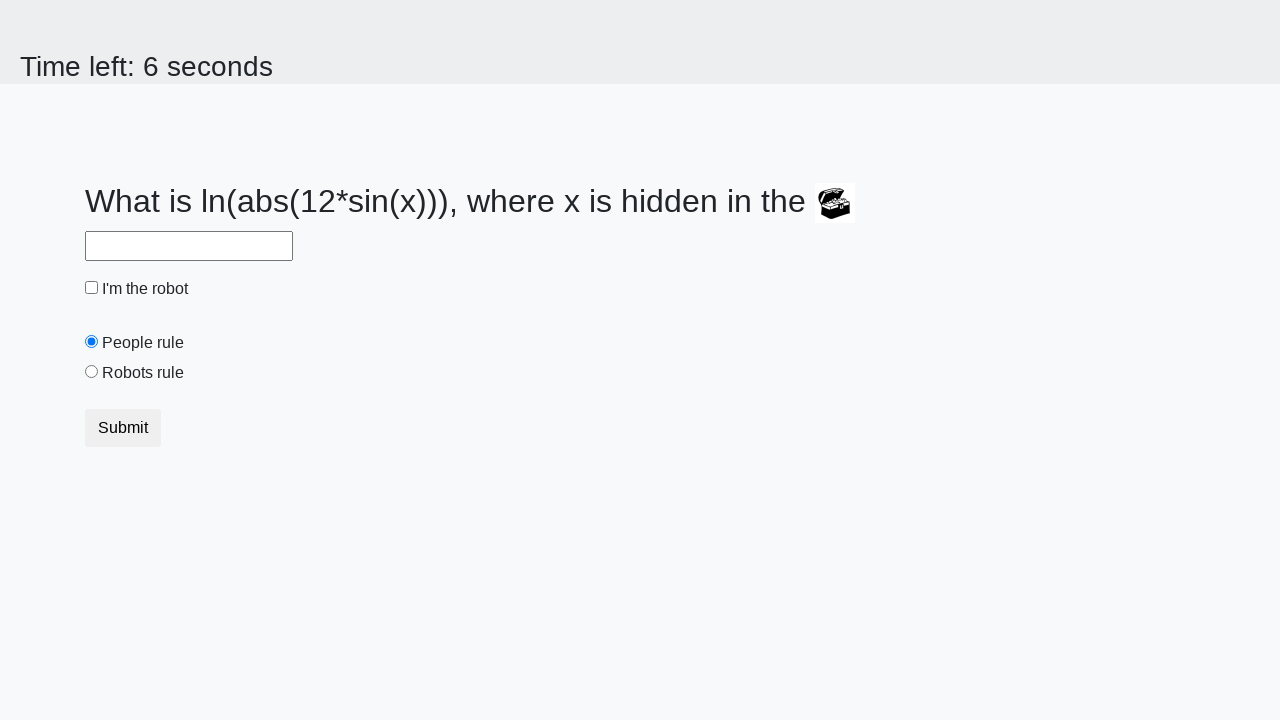

Filled answer field with calculated result: 0.5873653569197157 on #answer
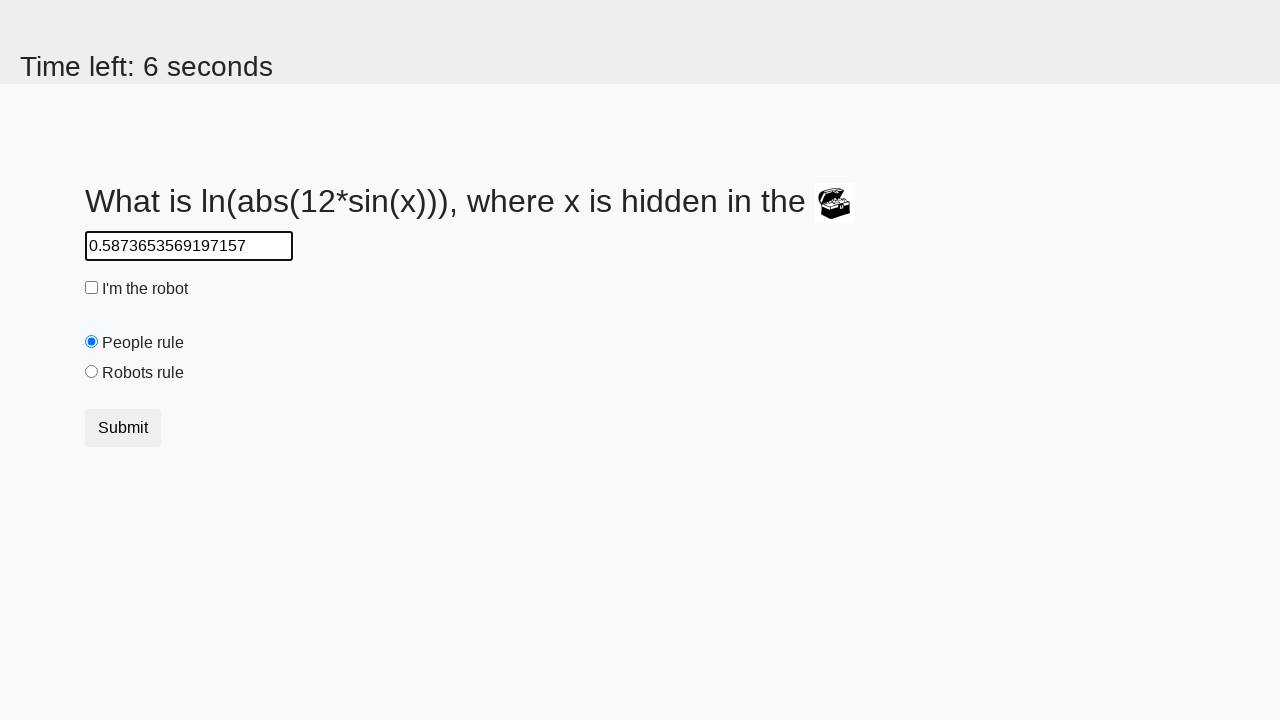

Clicked robot checkbox at (92, 288) on #robotCheckbox
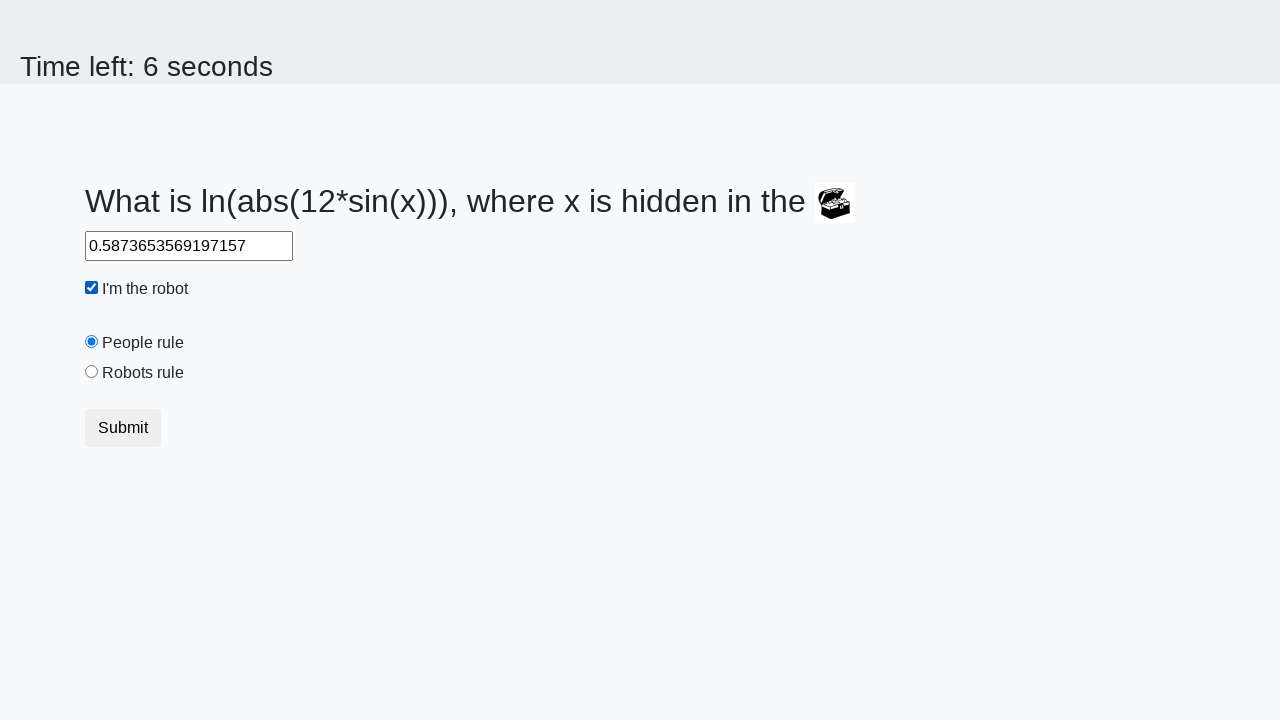

Clicked 'robots rule' radio button at (92, 372) on #robotsRule
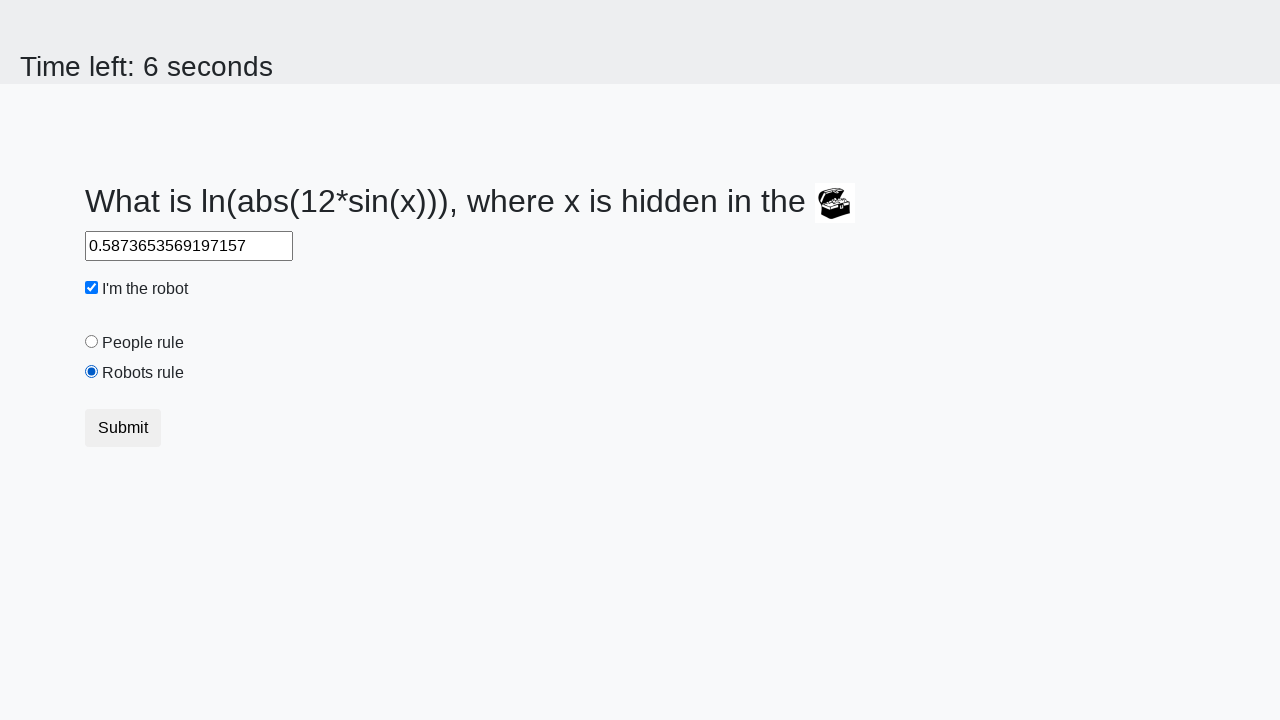

Clicked submit button to submit the form at (123, 428) on .btn
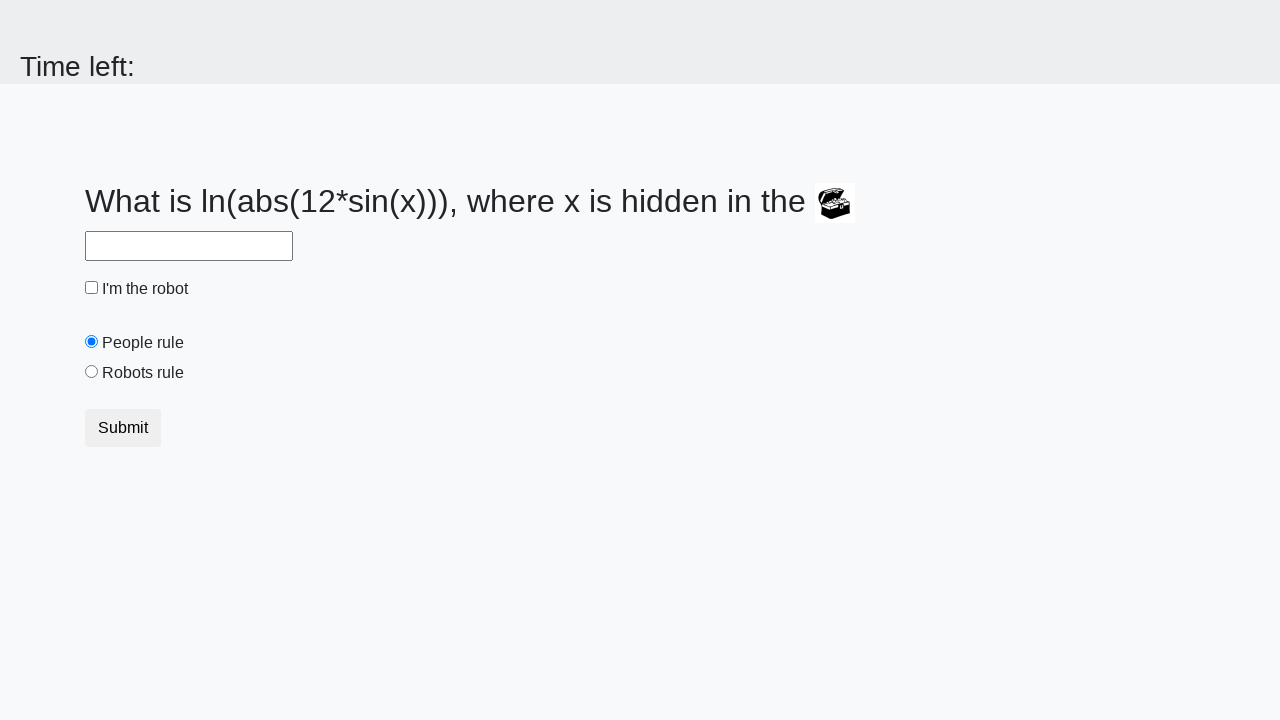

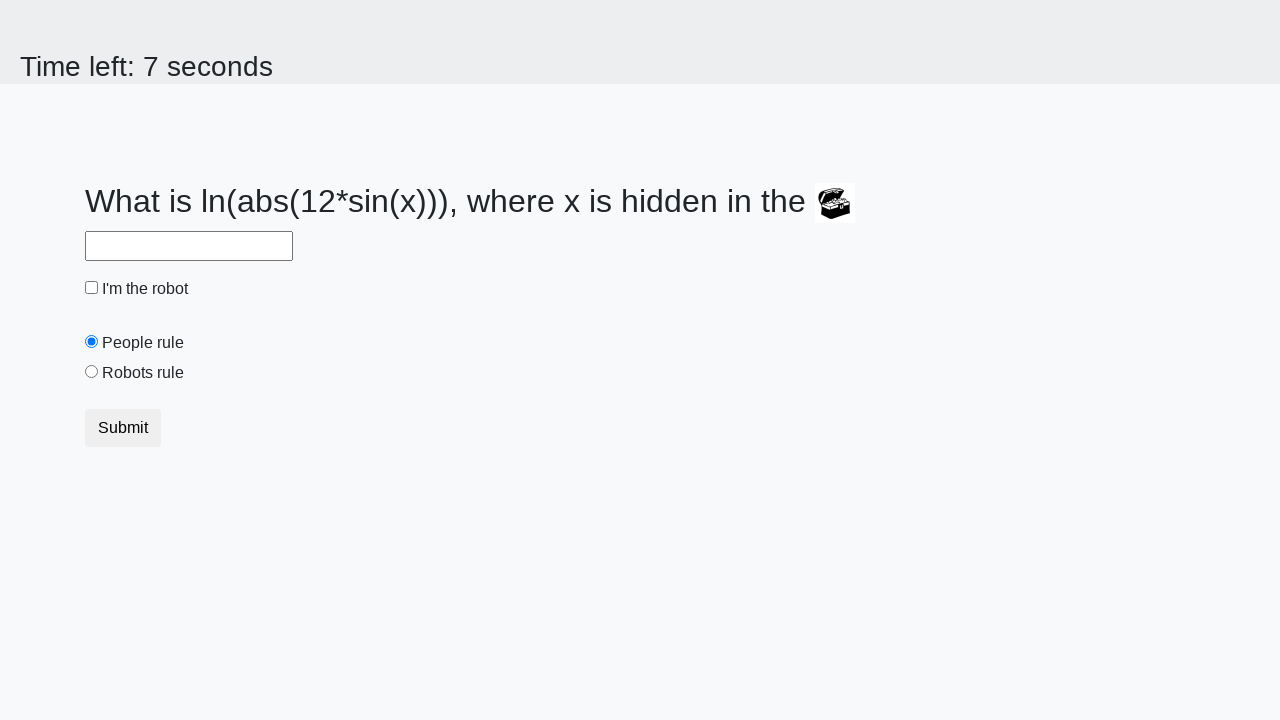